Tests mouse interaction actions including right-click on a button and hovering over another button on a practice automation page

Starting URL: https://rahulshettyacademy.com/AutomationPractice/

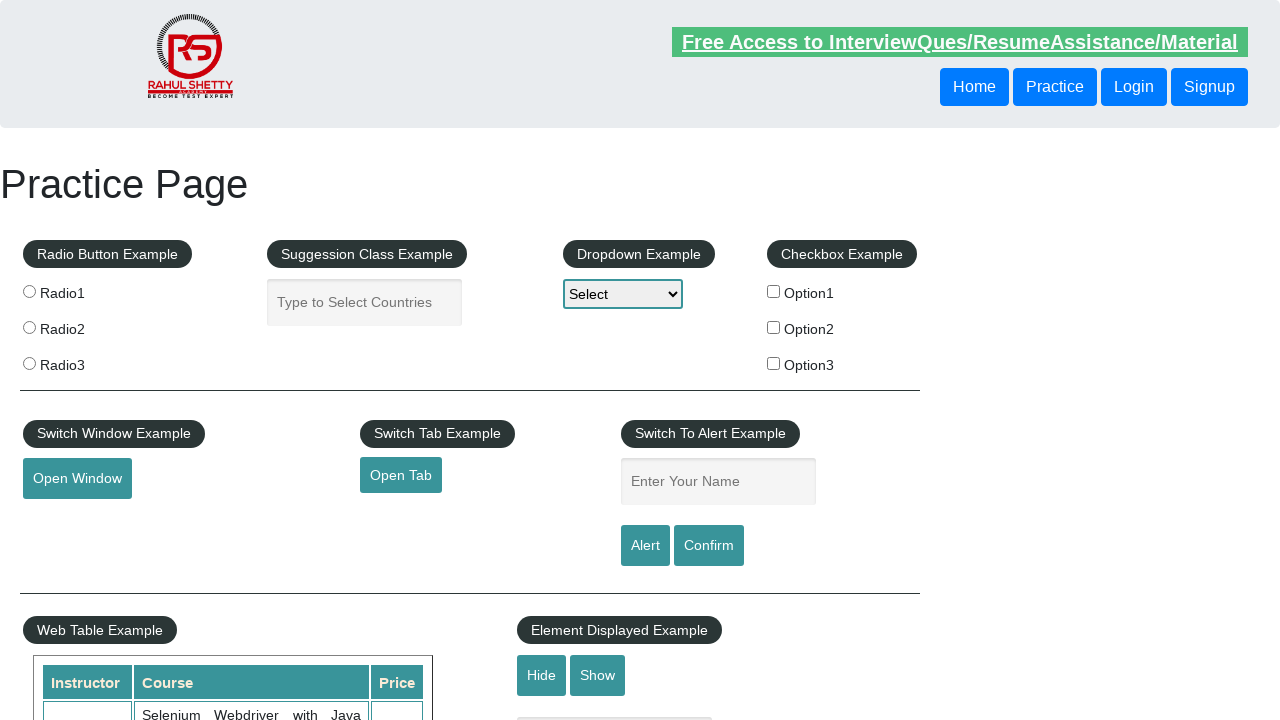

Located the 'Open Window' button element
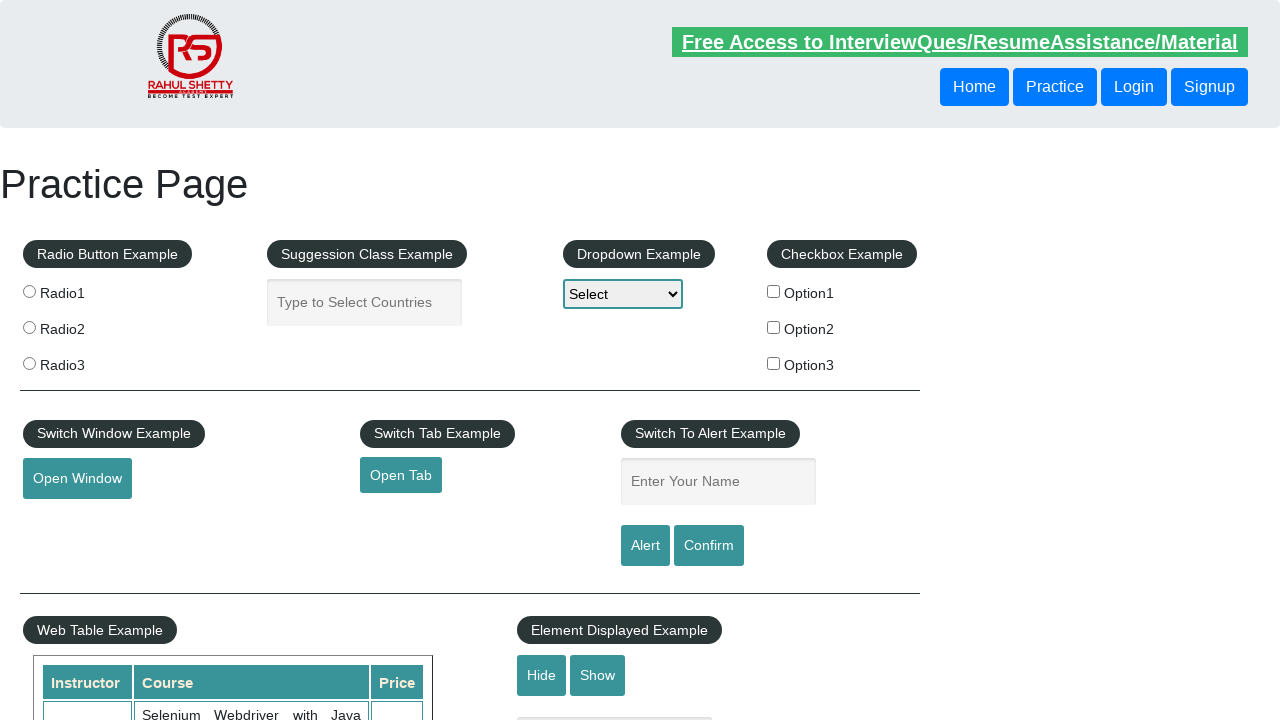

Right-clicked on the 'Open Window' button at (77, 479) on button#openwindow
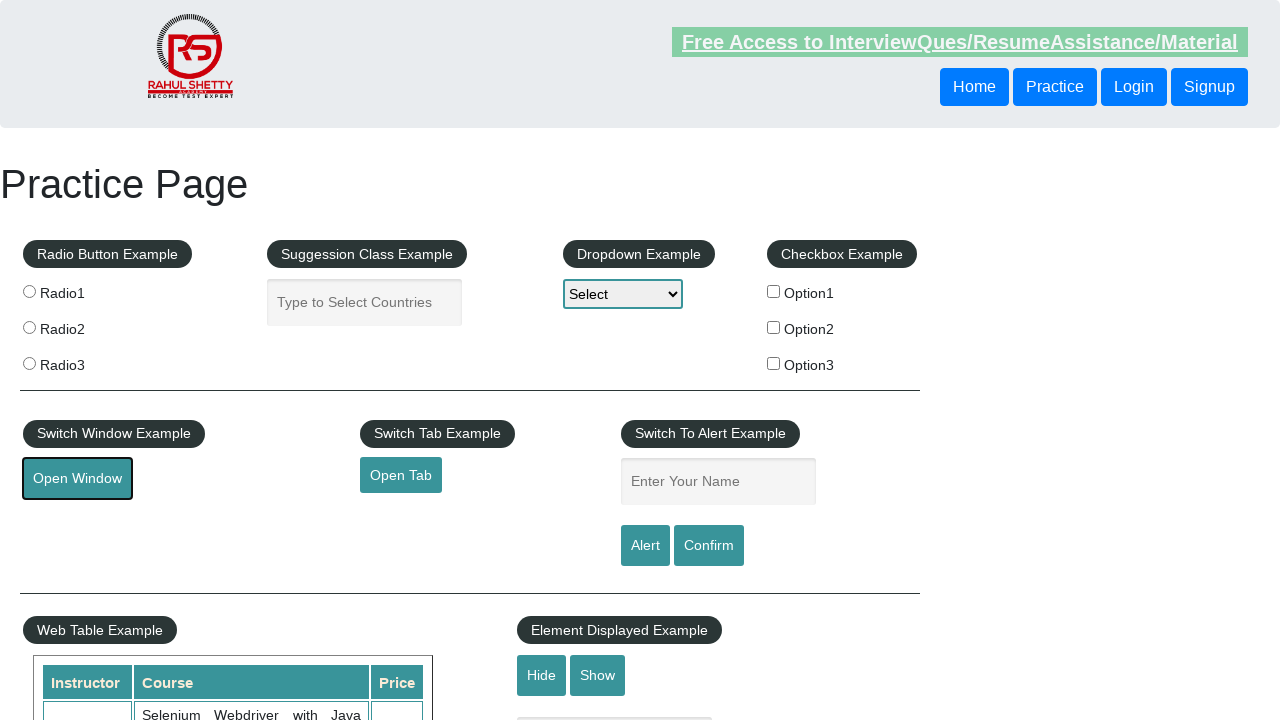

Located the 'Mouse Hover' button element
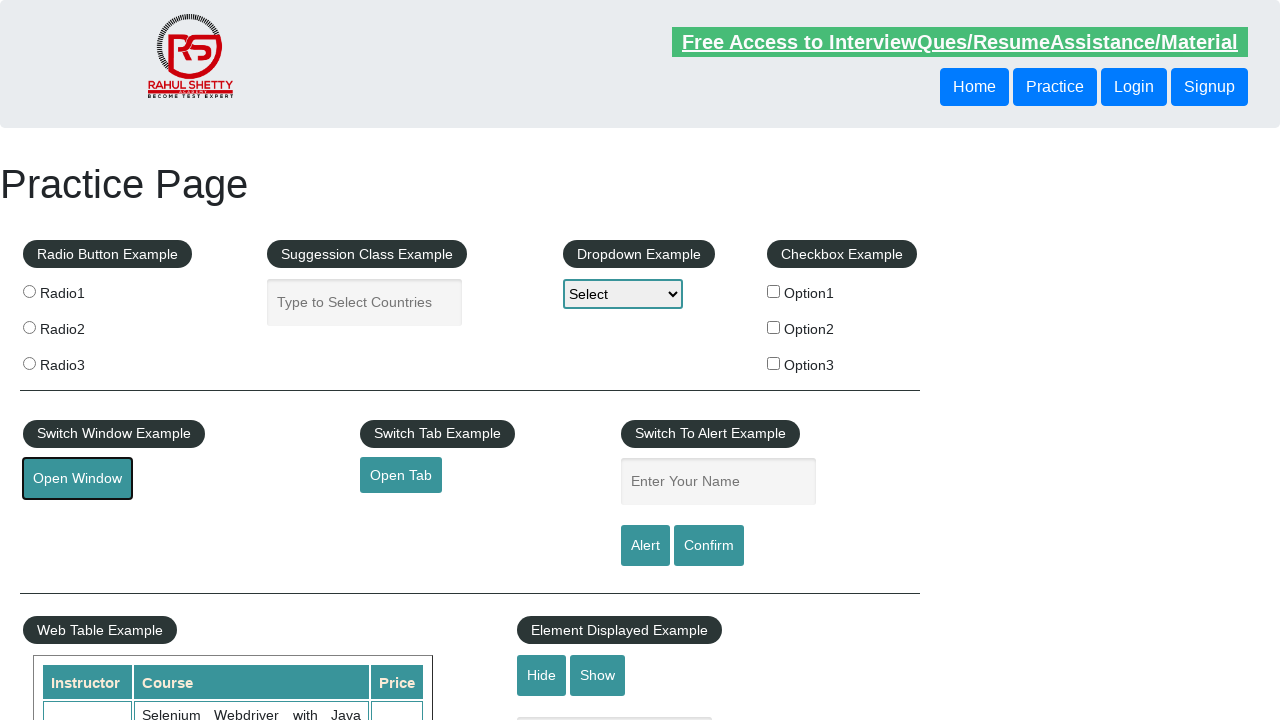

Hovered over the 'Mouse Hover' button at (83, 361) on button#mousehover
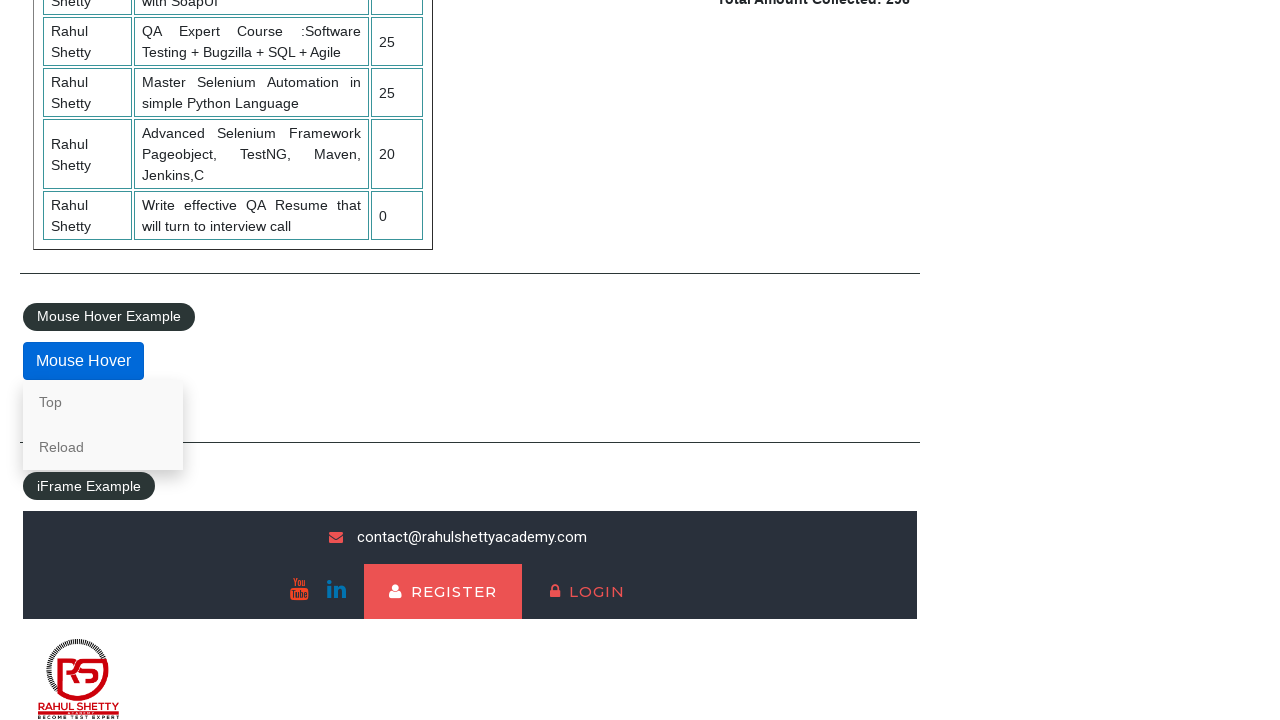

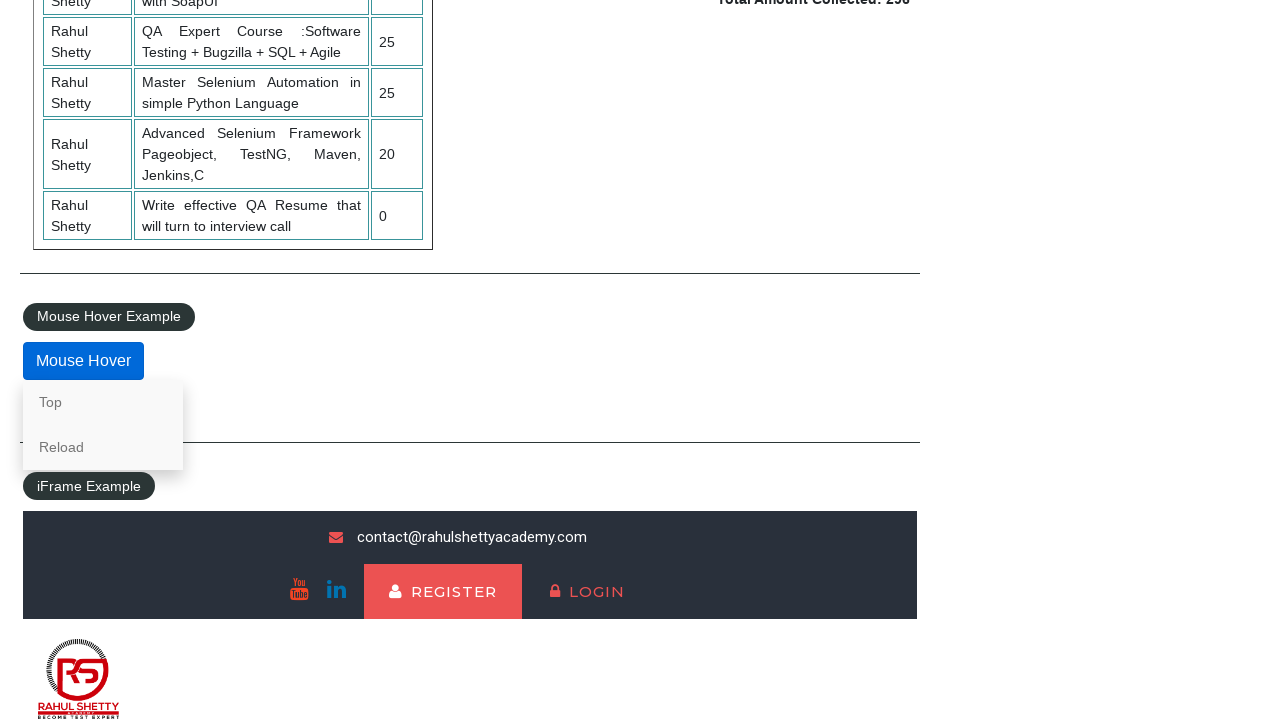